Tests JavaScript confirm alert handling by clicking a button that triggers a confirm dialog, accepting it, and verifying the result message

Starting URL: http://the-internet.herokuapp.com/javascript_alerts

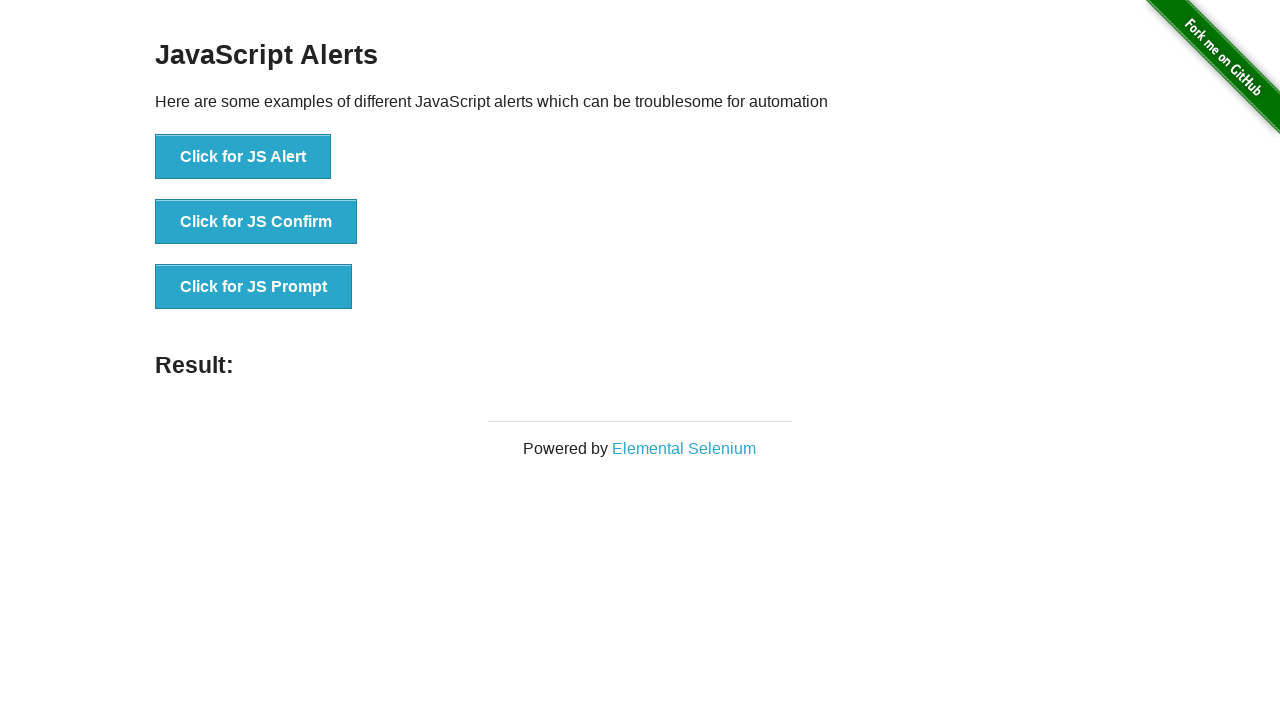

Clicked the button that triggers the confirm alert at (256, 222) on .example li:nth-child(2) button
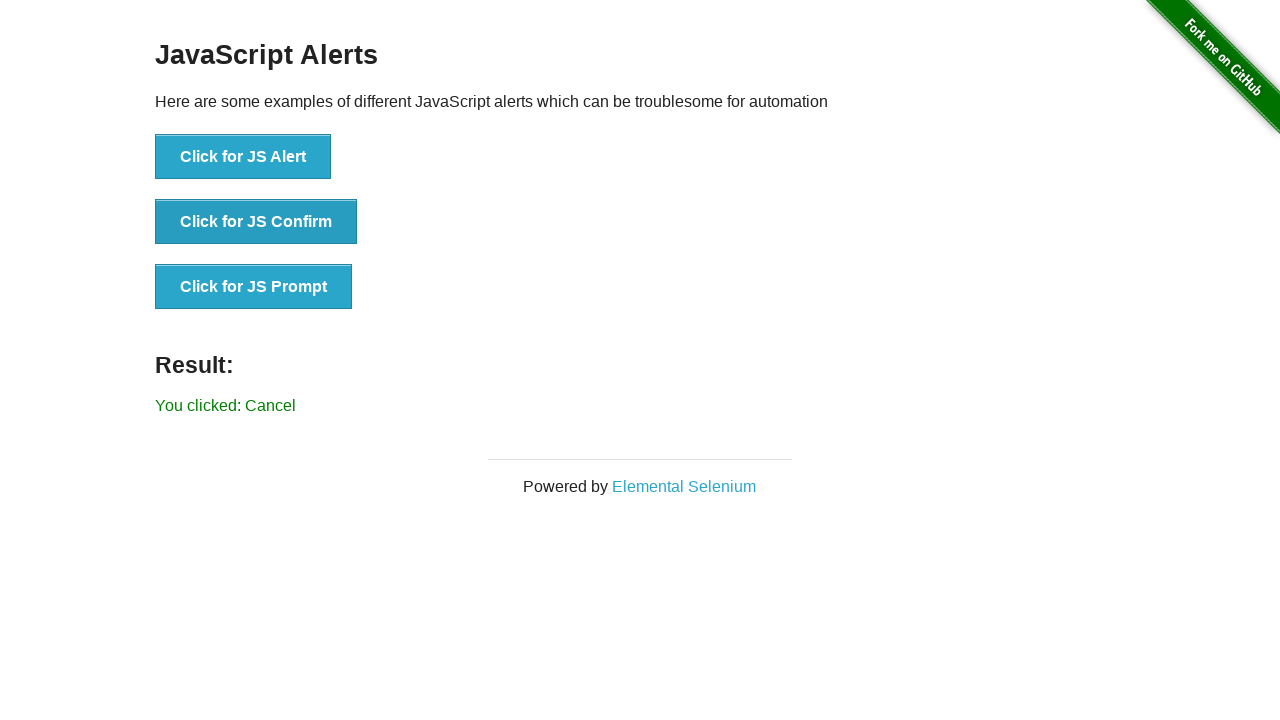

Set up dialog handler to accept confirm alerts
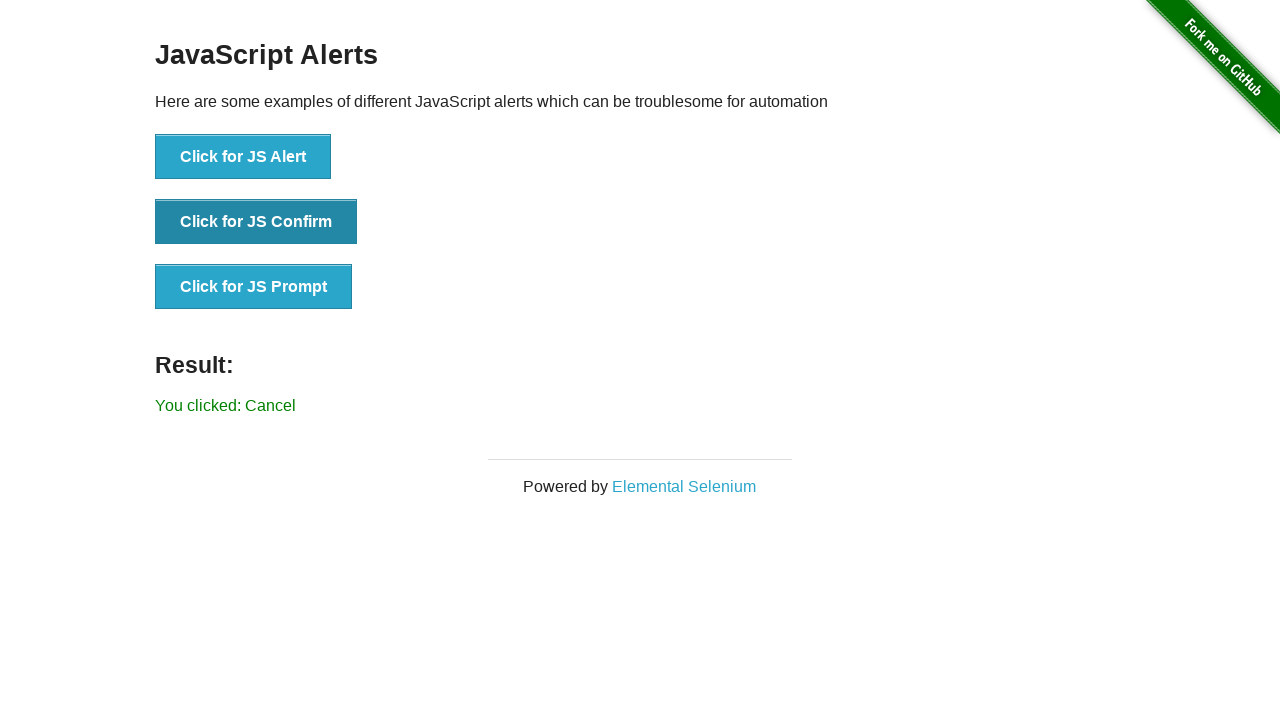

Re-clicked the button to trigger the confirm dialog with handler active at (256, 222) on .example li:nth-child(2) button
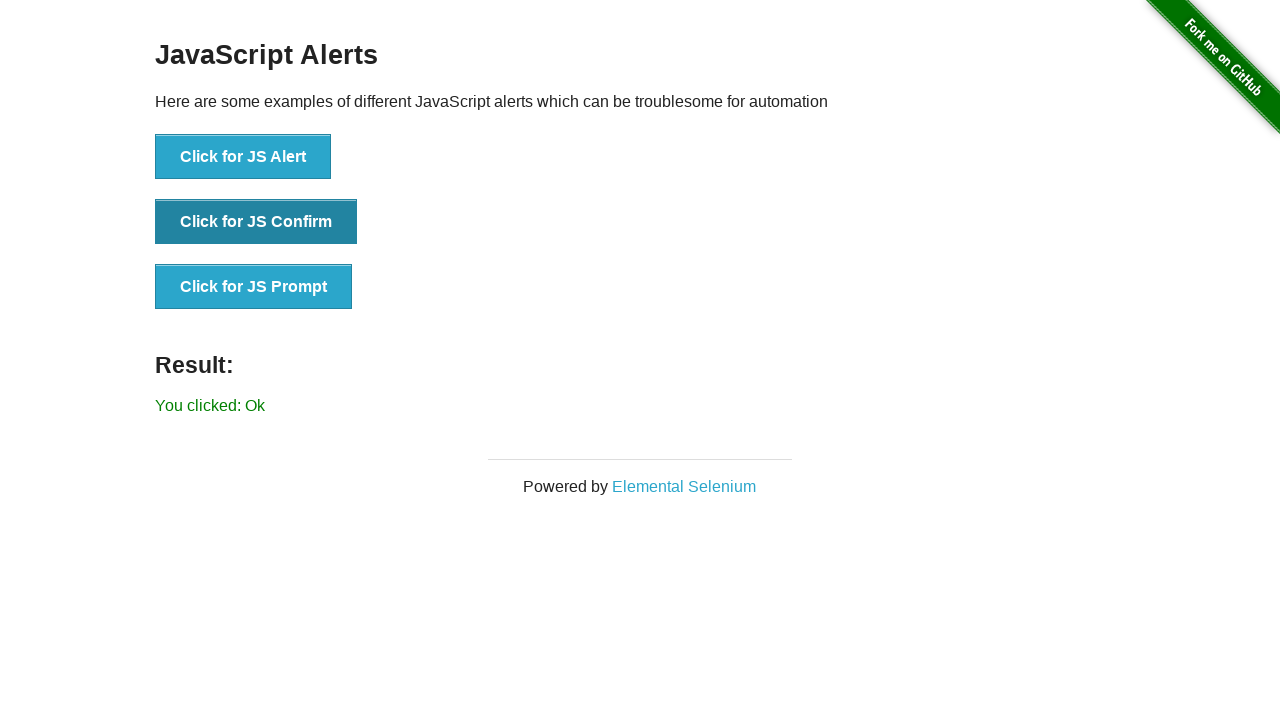

Result message element loaded
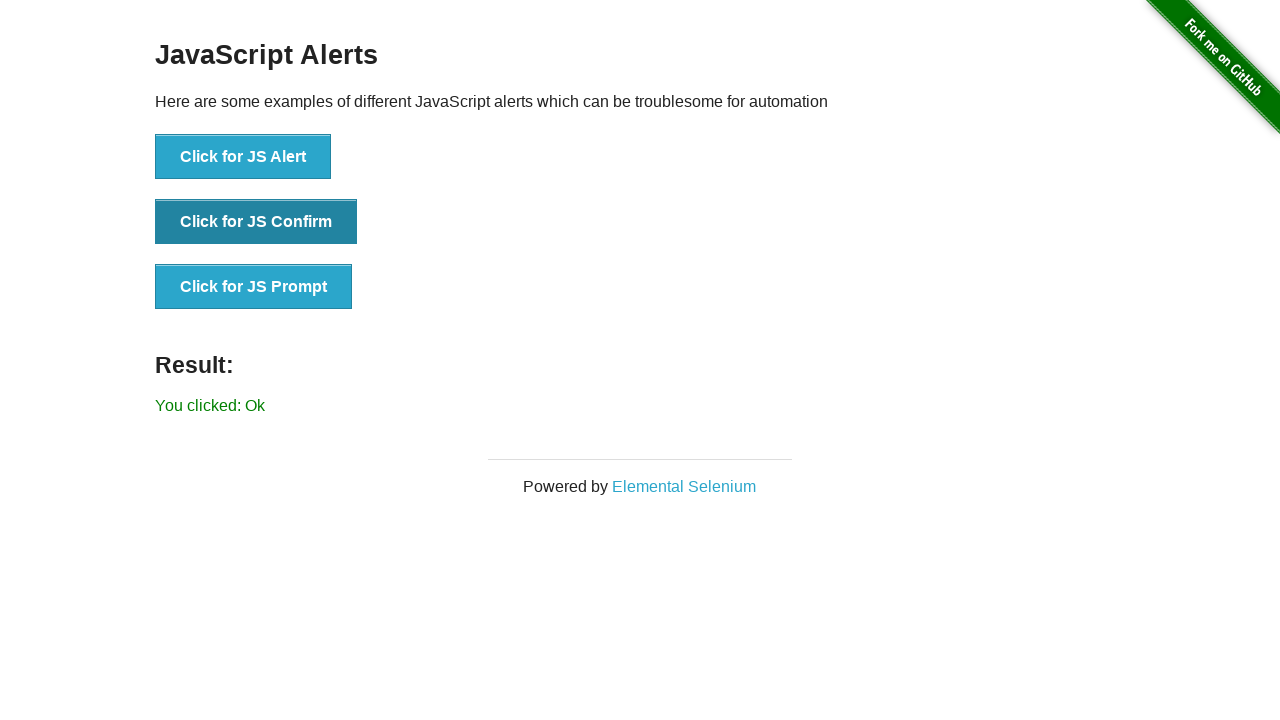

Retrieved result text content
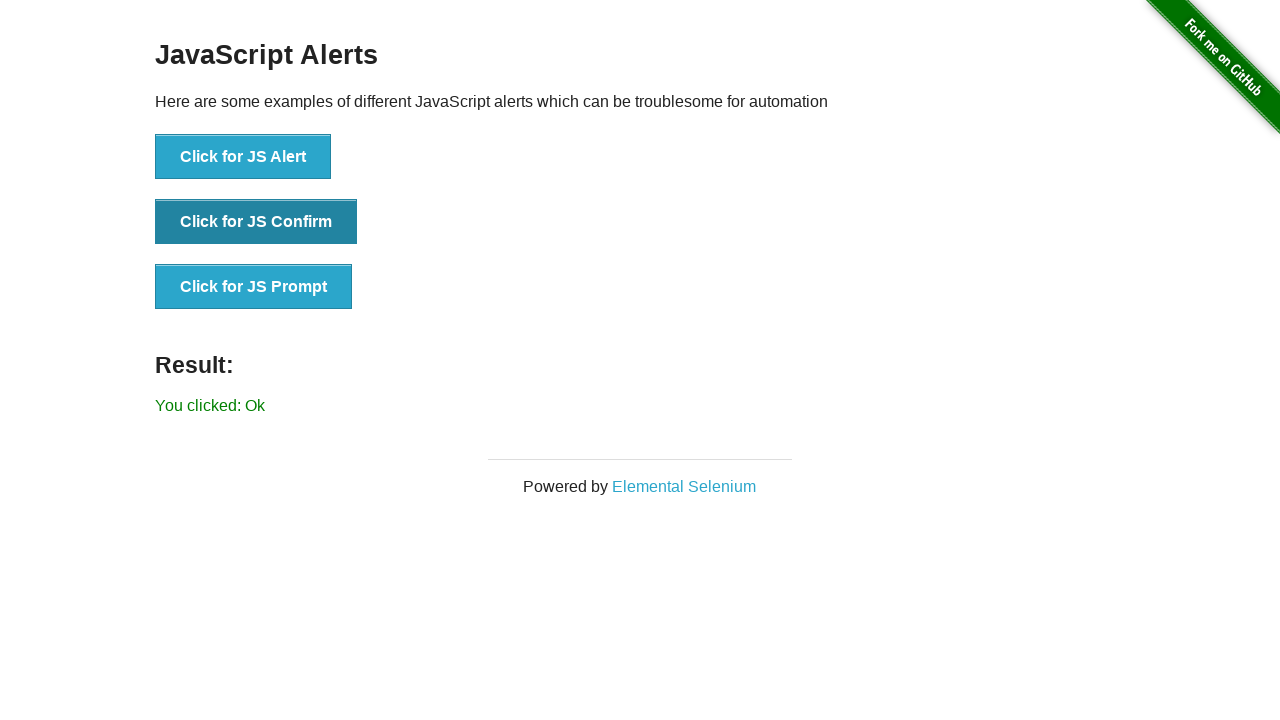

Verified result text equals 'You clicked: Ok'
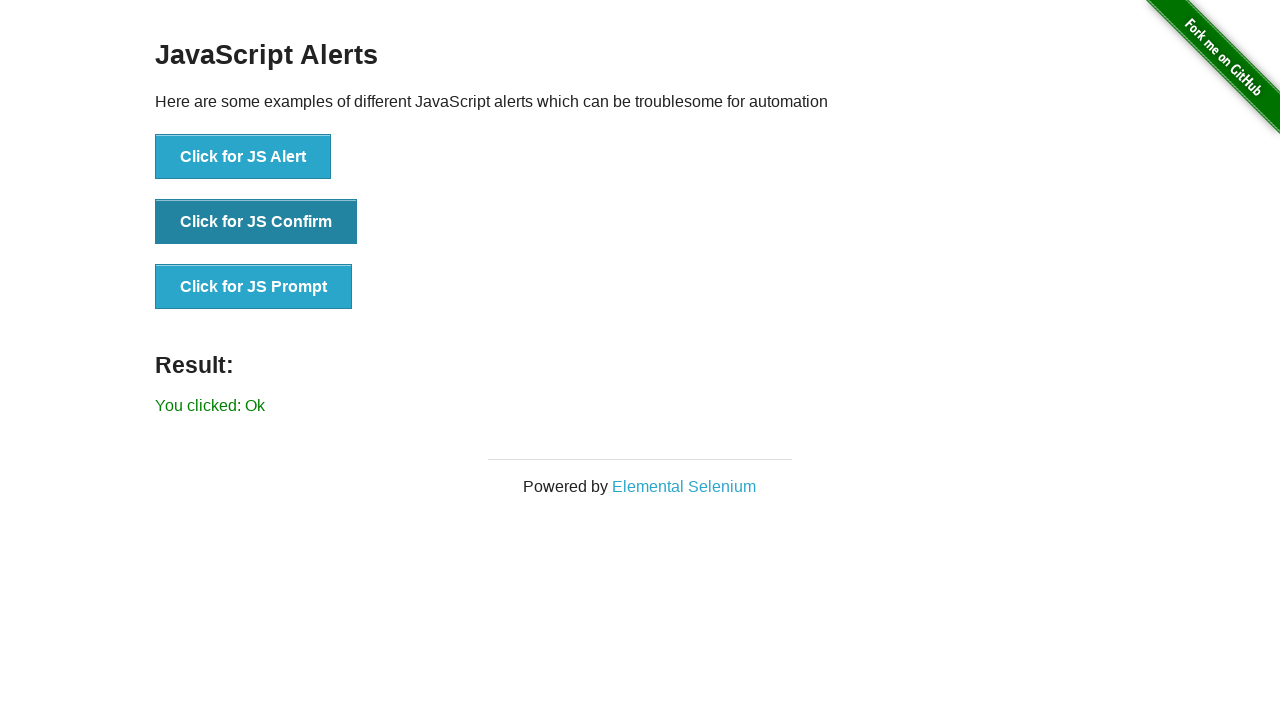

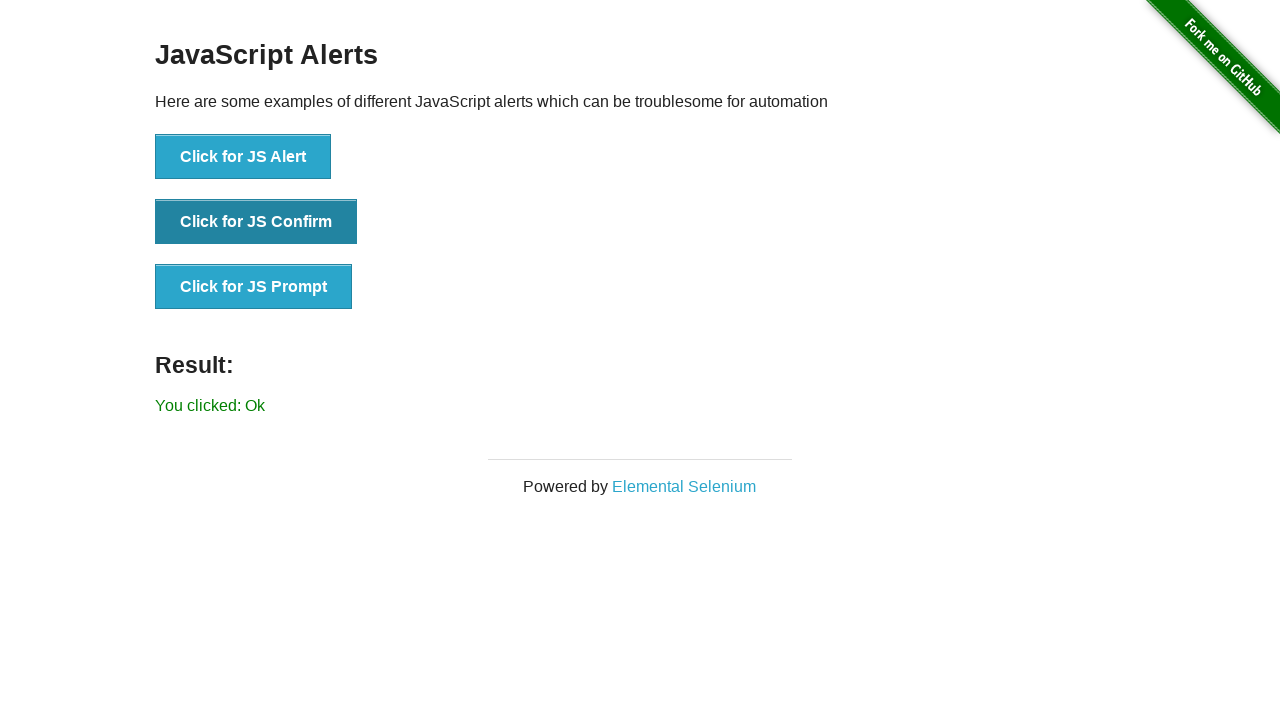